Navigates to W3Schools homepage, locates various elements by different selectors, and clicks on the UPGRADE link

Starting URL: https://www.w3schools.com

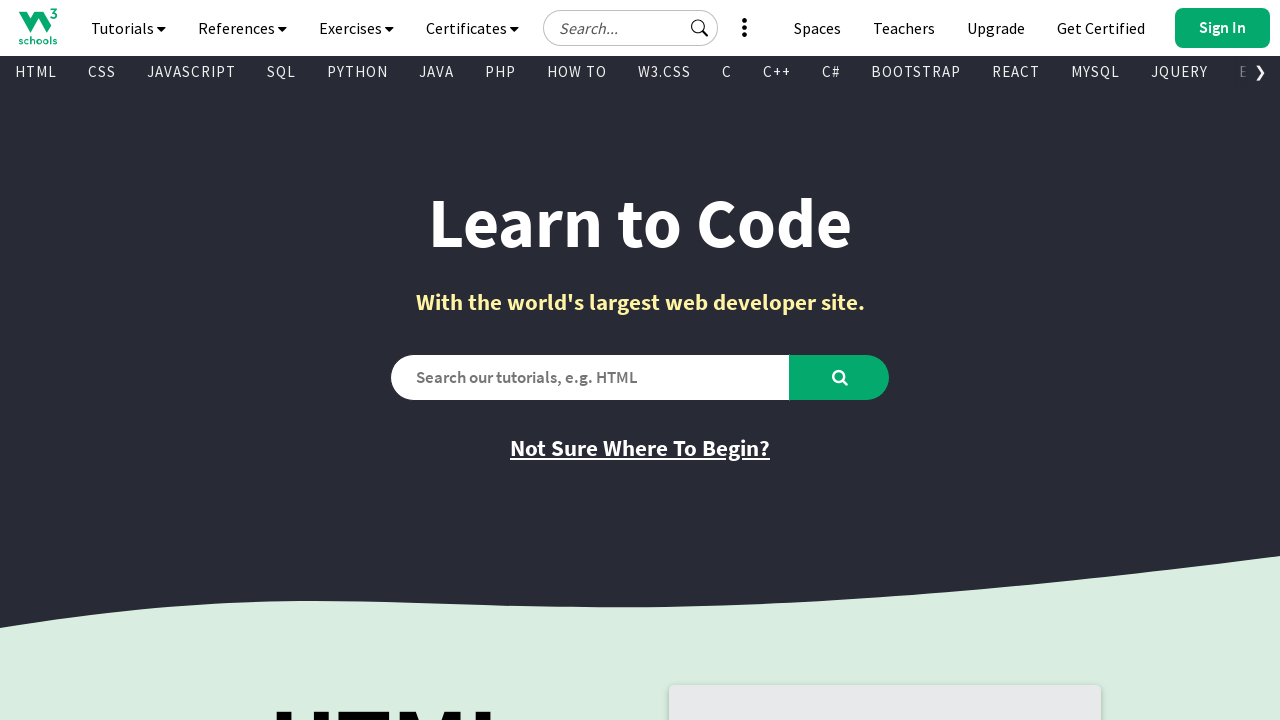

Waited 3 seconds for page to load
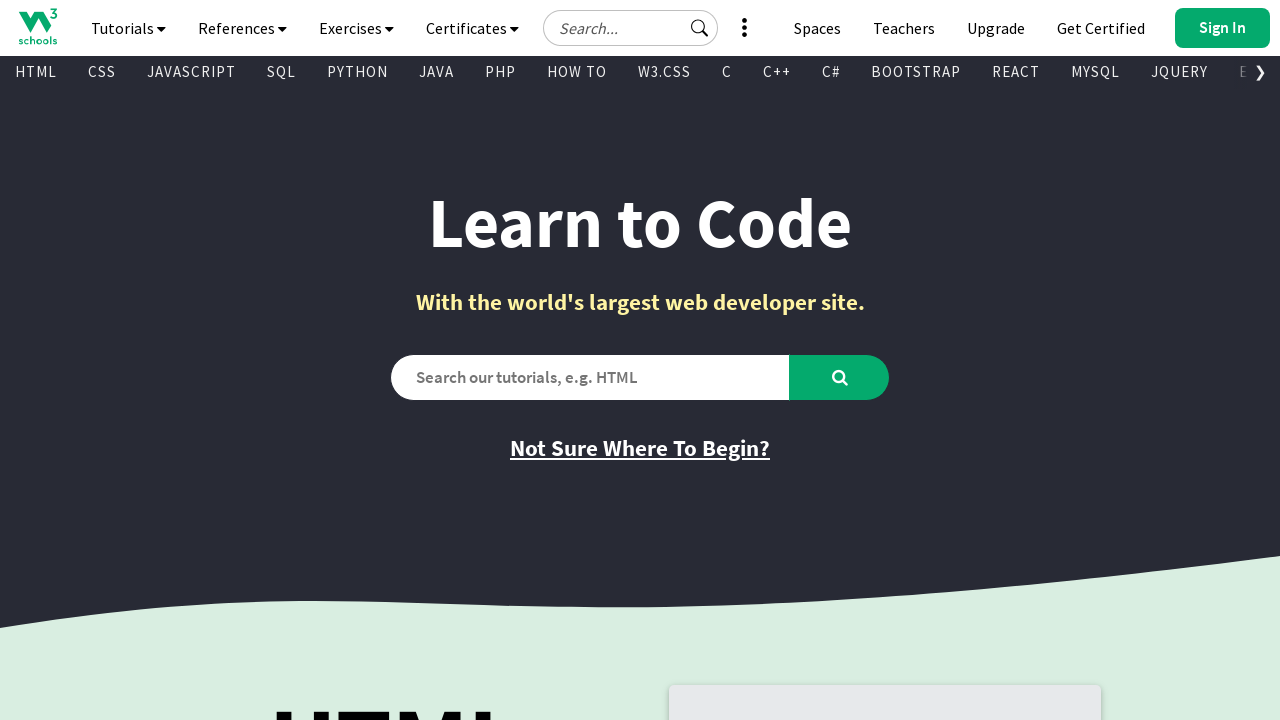

Located elements by ID selector '#radio_darkcode'
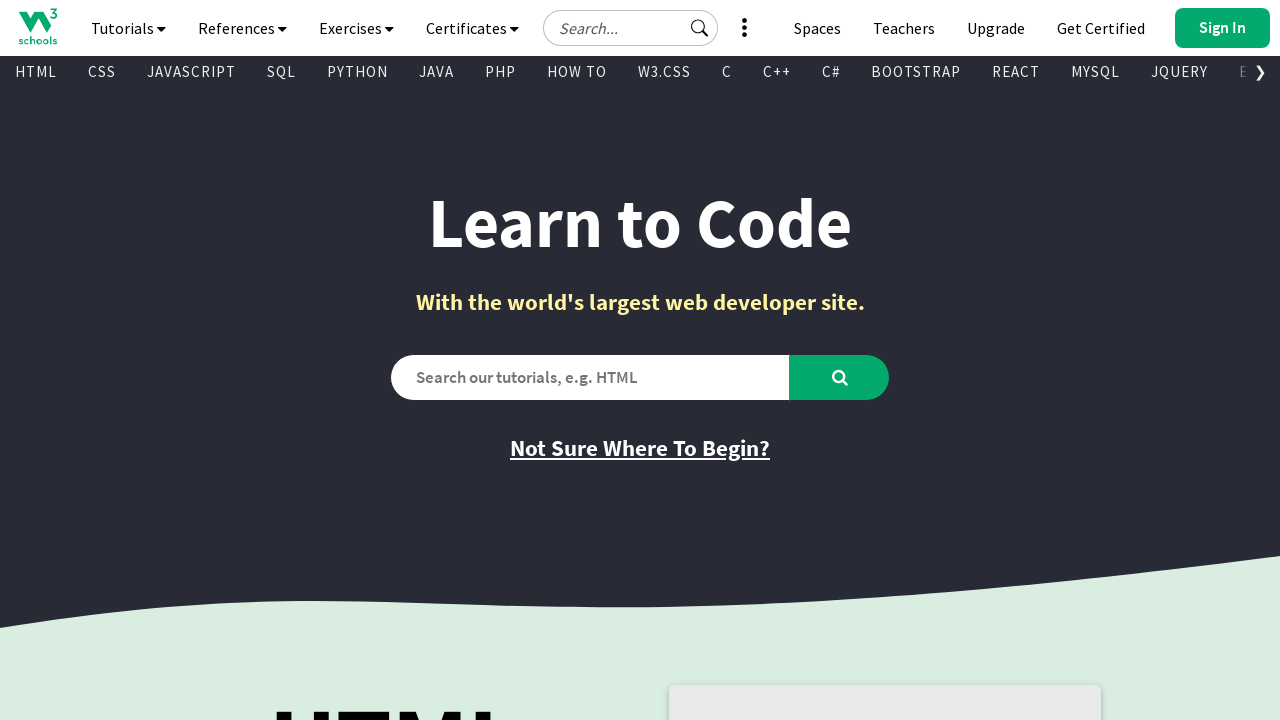

Located elements by name attribute 'viewport'
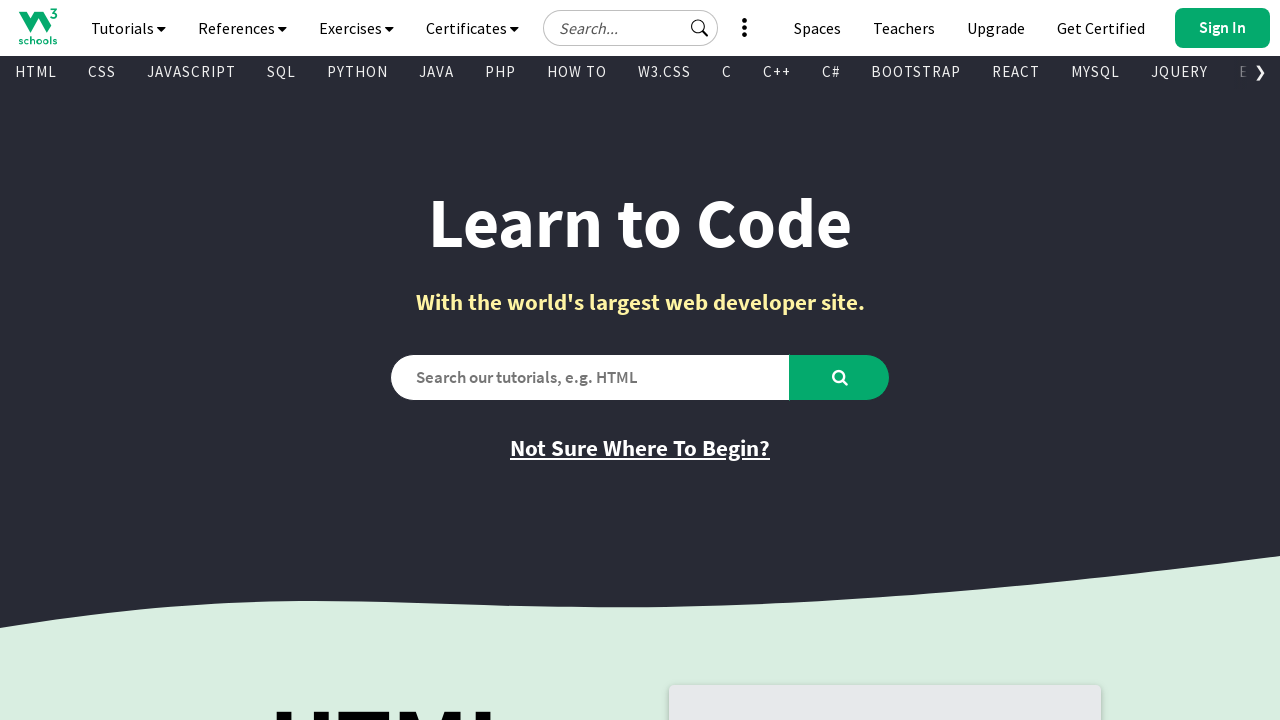

Located first element with class 'w3-bar'
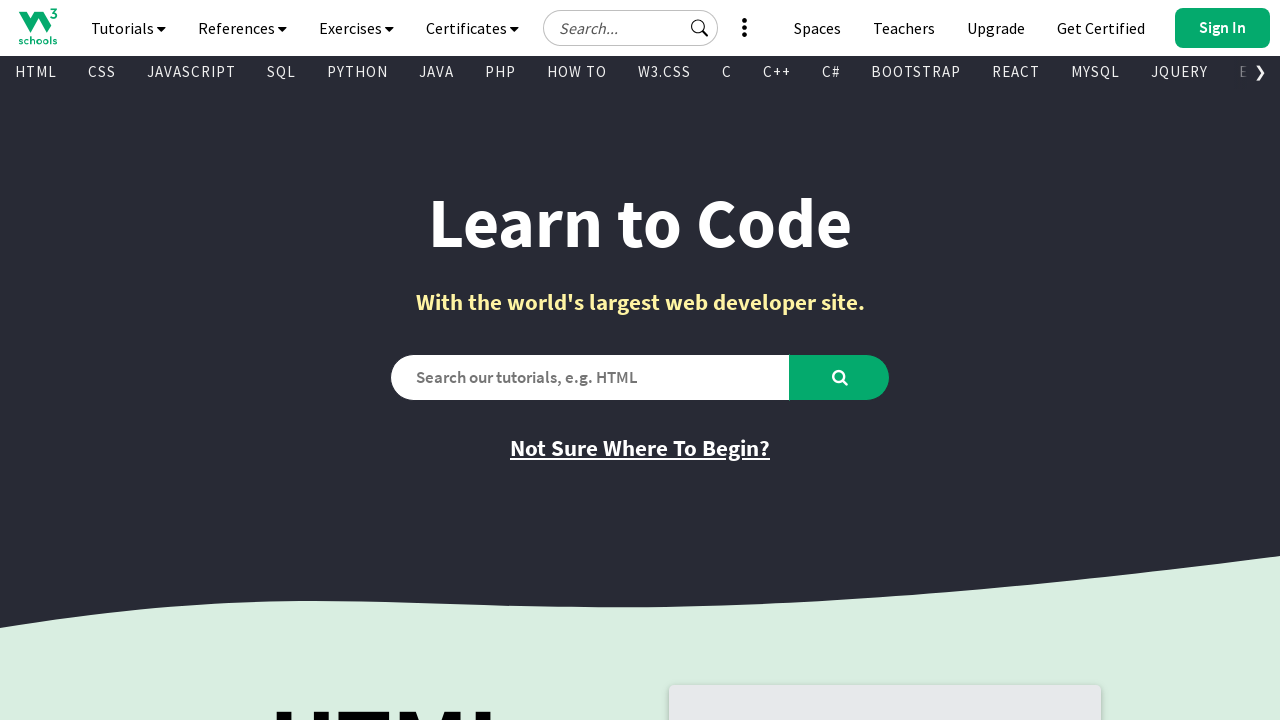

Clicked on UPGRADE link at (996, 28) on text=UPGRADE
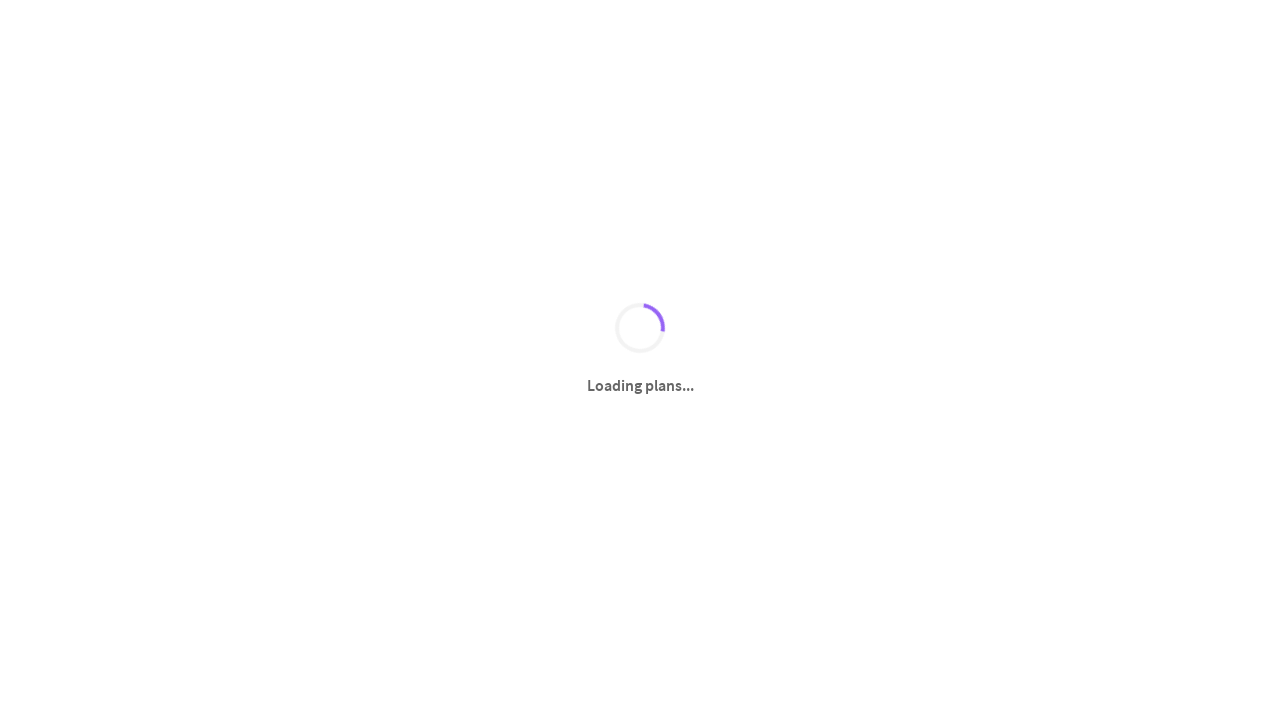

Waited 3 seconds after clicking UPGRADE link
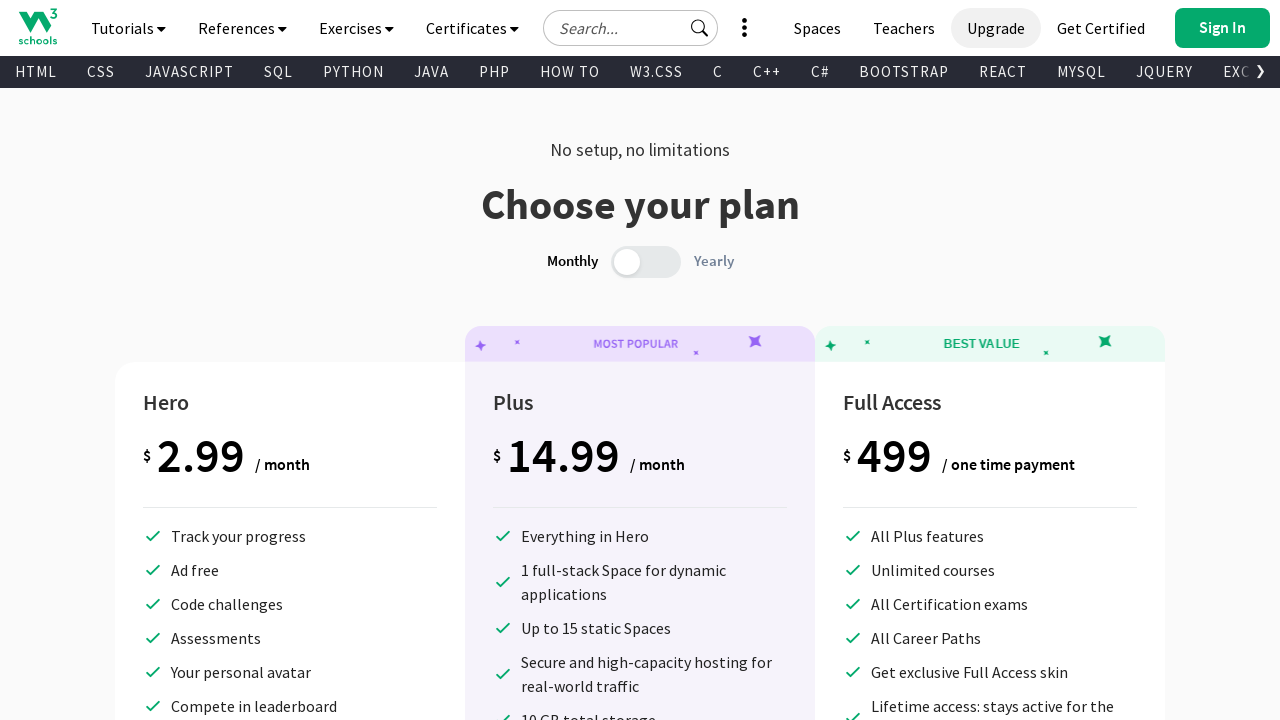

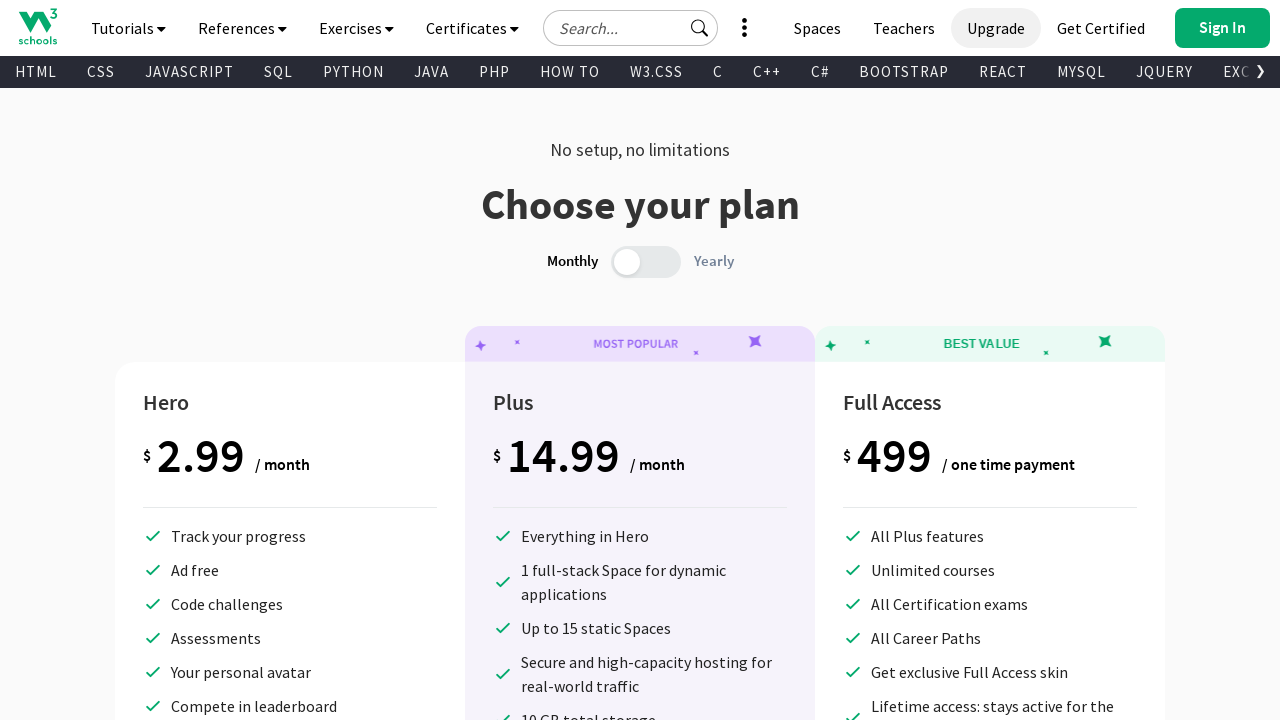